Navigates to the Selenium downloads page and clicks on an element that matches either 'Ruby' or 'Java' text using XPath with OR condition

Starting URL: https://www.selenium.dev/downloads/

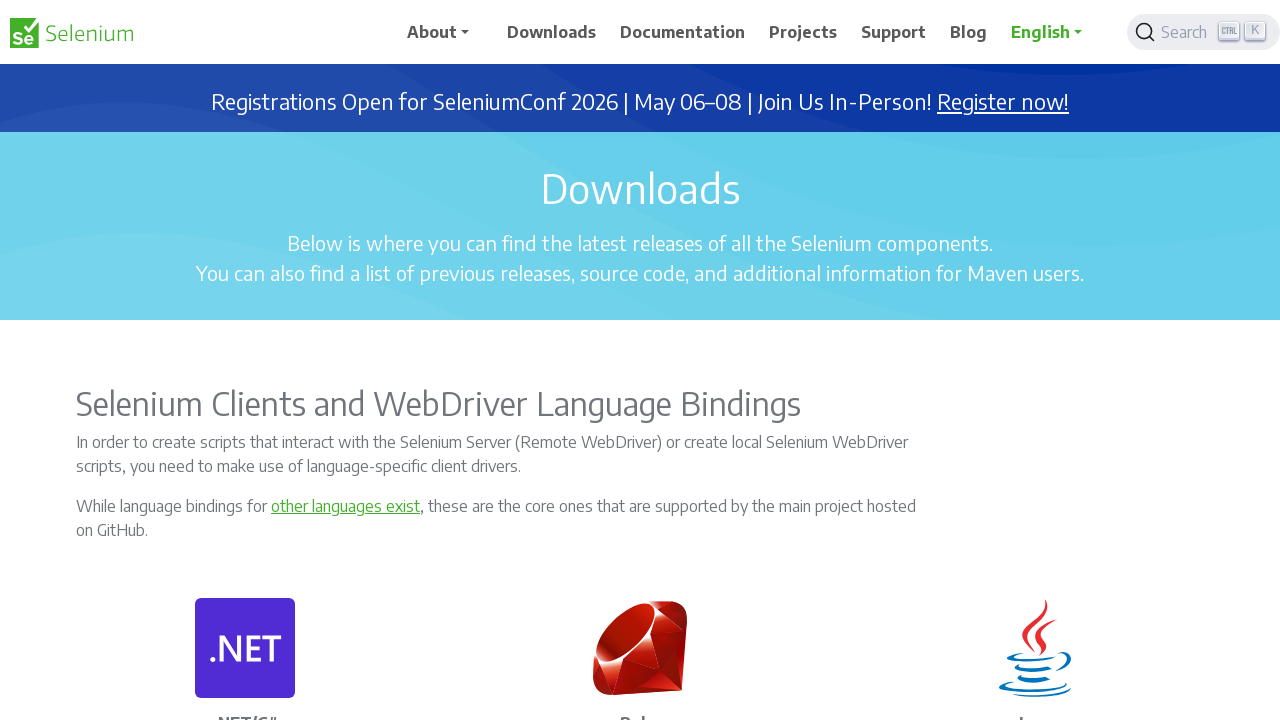

Navigated to Selenium downloads page
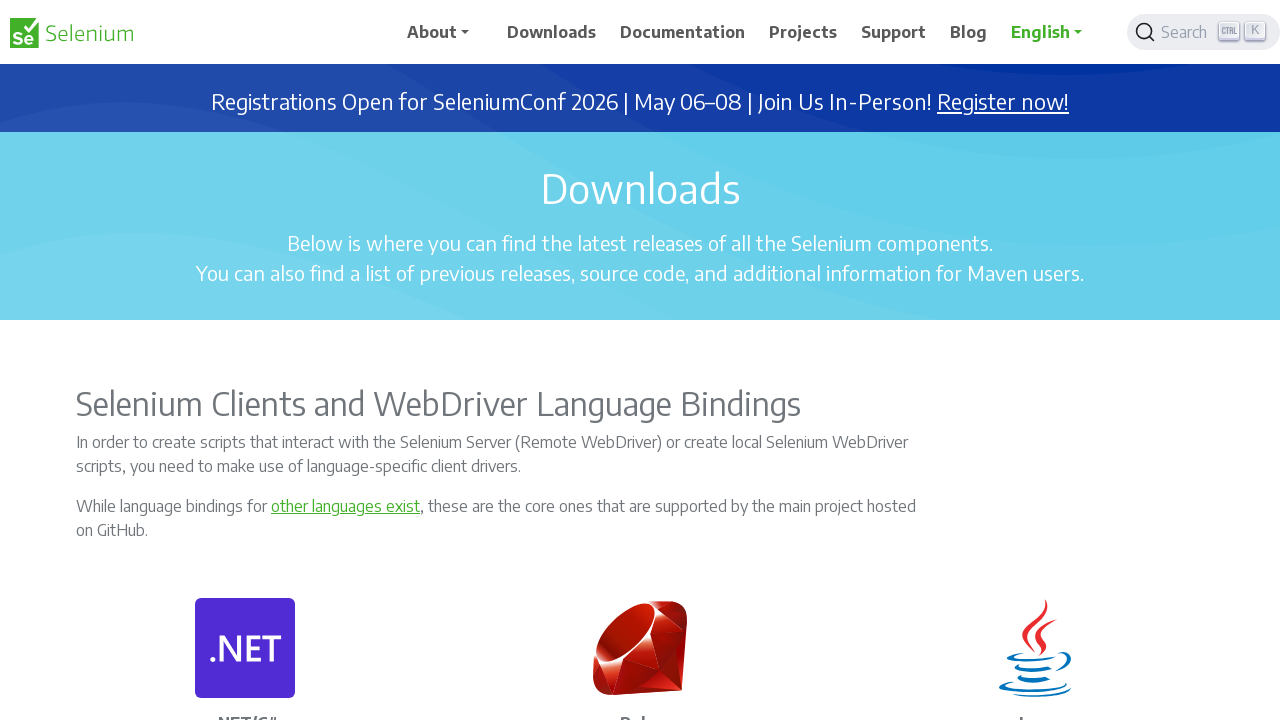

Clicked on element matching 'Ruby' or 'Java' text using XPath with OR condition at (640, 711) on xpath=//p[.='Ruby' or .='Java']
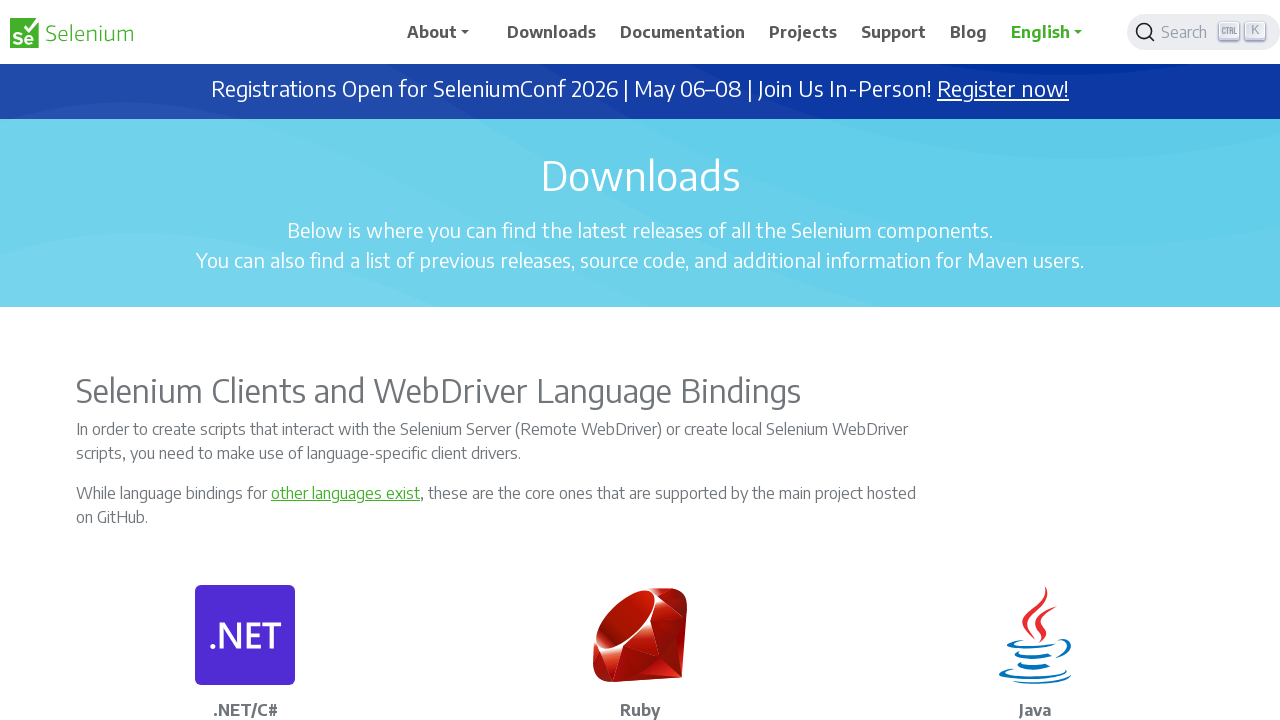

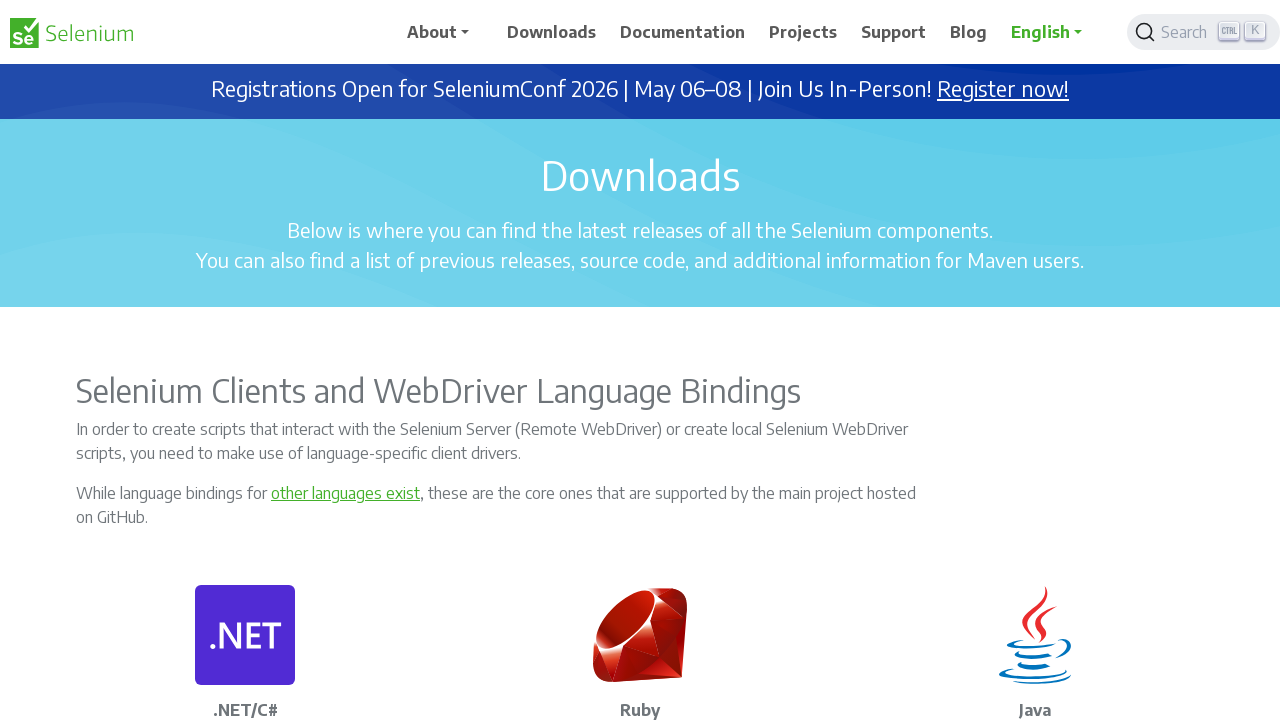